Tests form validation by filling out a registration form with all fields except zip code, submitting it, and verifying that empty zip code field is highlighted in red while other fields are highlighted in green

Starting URL: https://bonigarcia.dev/selenium-webdriver-java/data-types.html

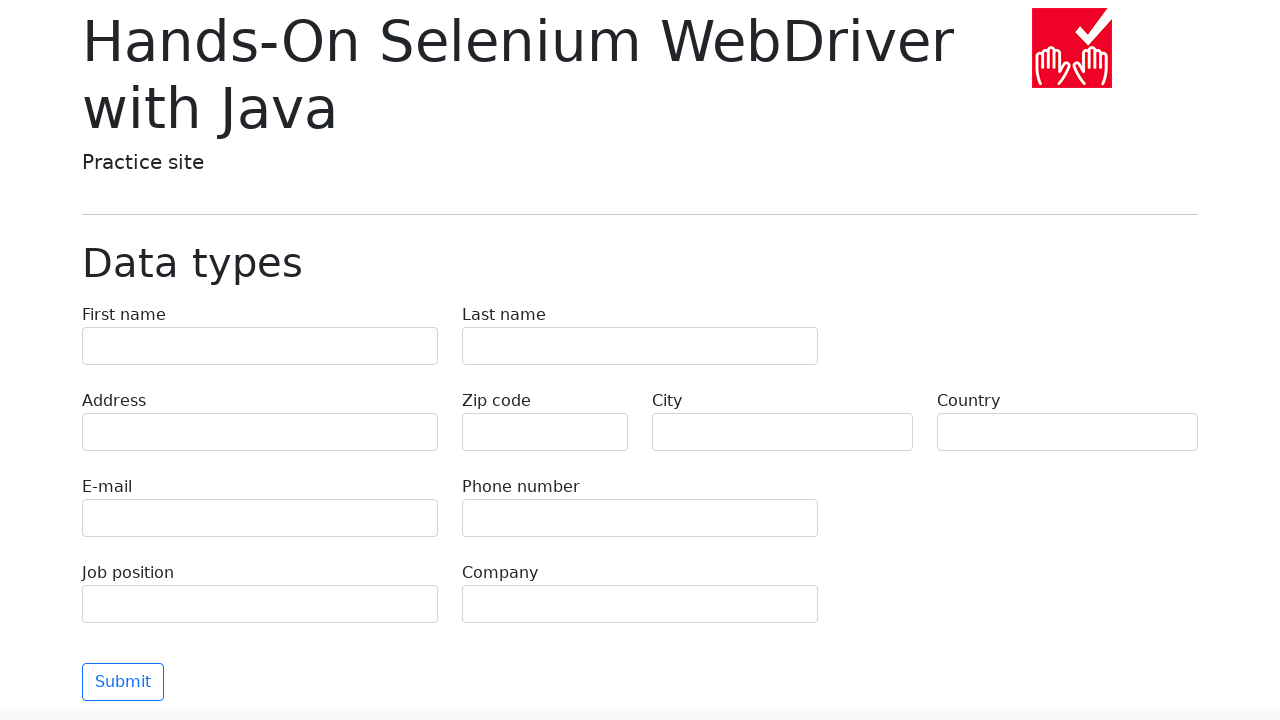

Navigated to form validation test page
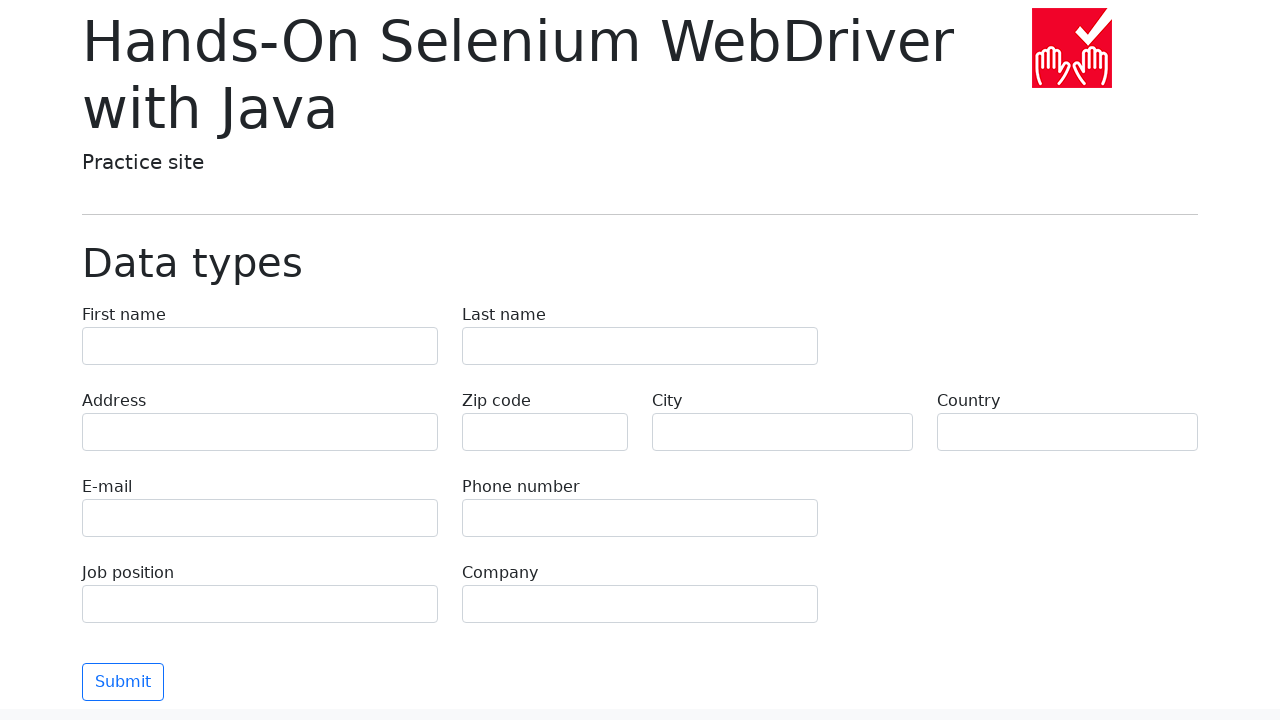

Filled first name field with 'Иван' on input[name='first-name']
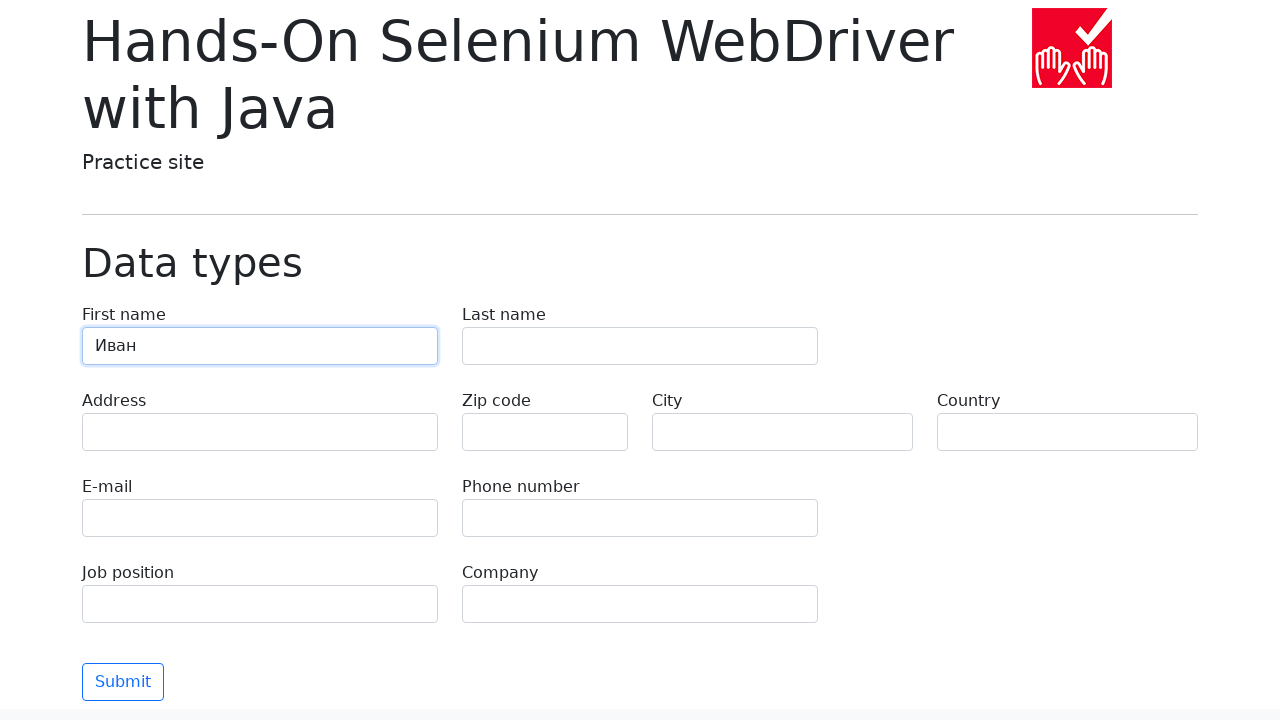

Filled last name field with 'Петров' on input[name='last-name']
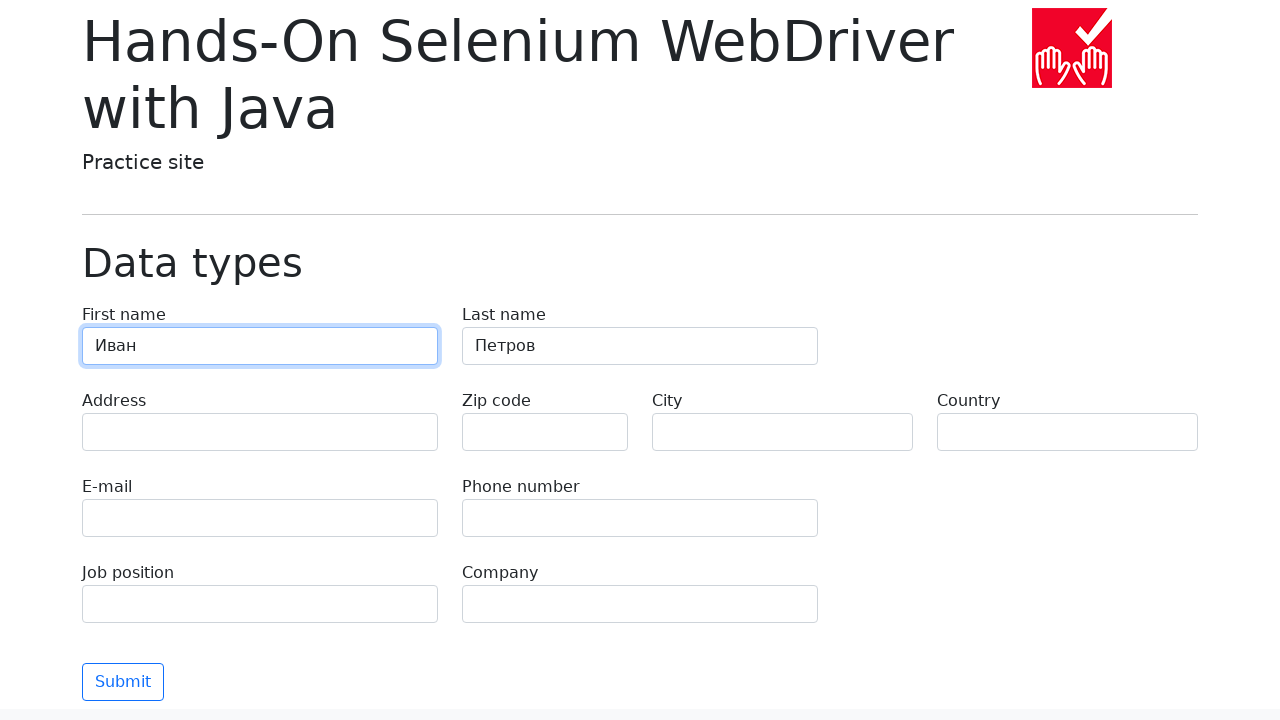

Filled address field with 'Ленина, 55-3' on input[name='address']
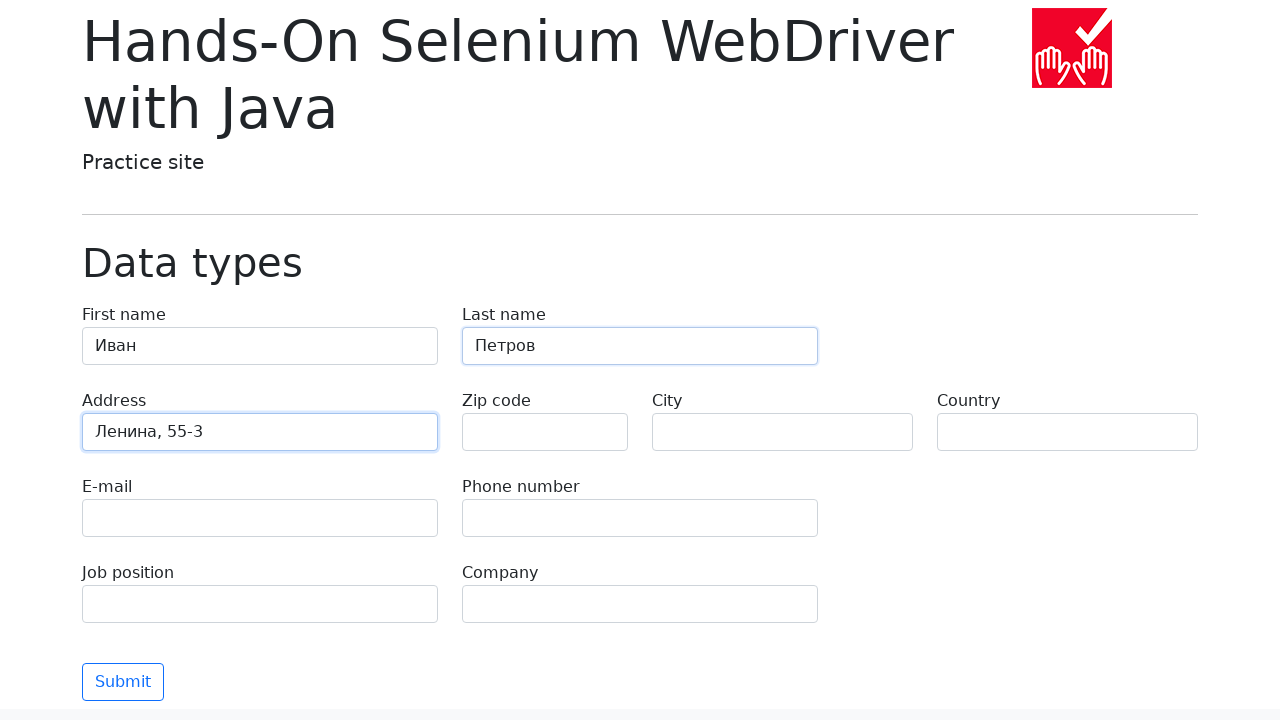

Filled email field with 'test@skypro.com' on input[name='e-mail']
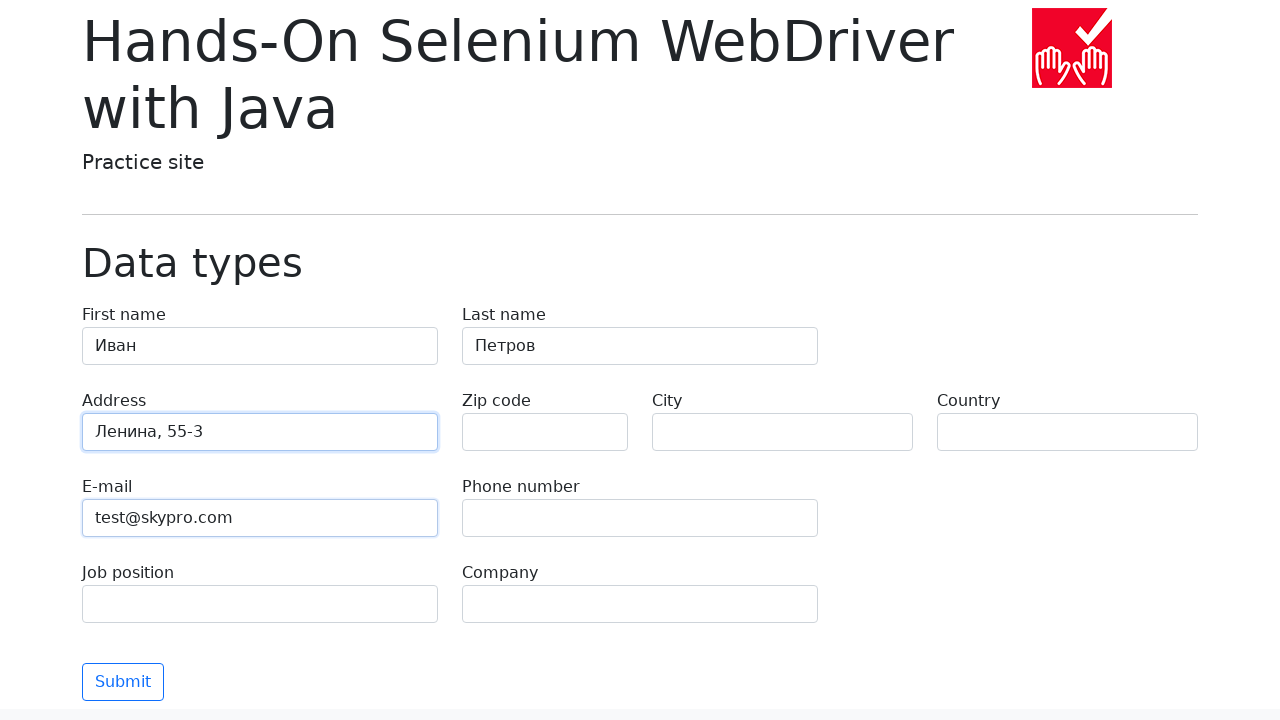

Filled phone field with '+7985899998787' on input[name='phone']
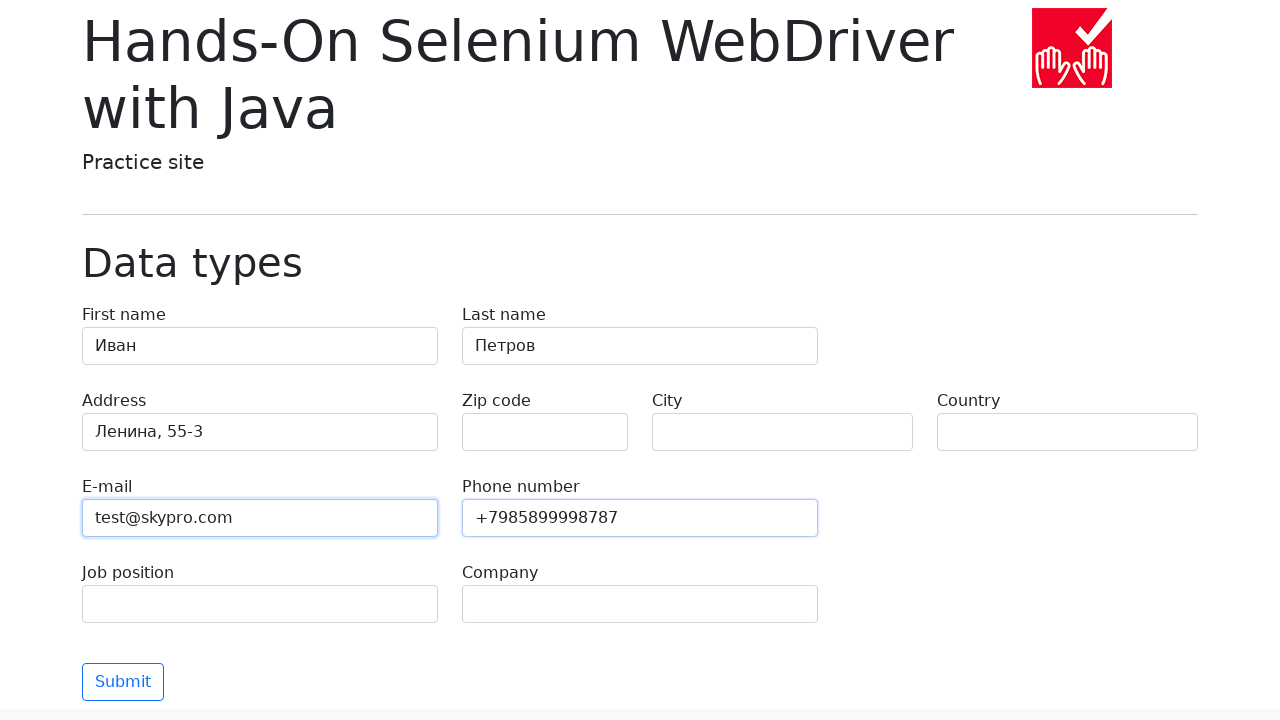

Left zip code field empty intentionally on input[name='zip-code']
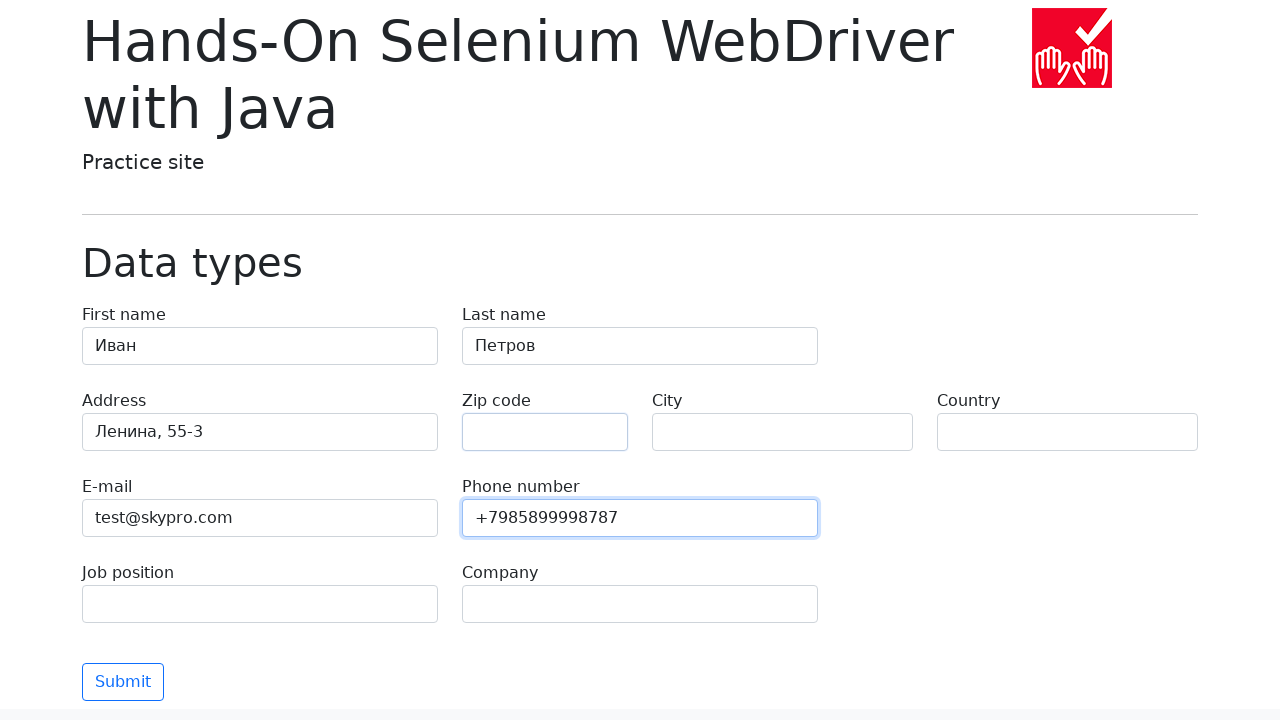

Filled city field with 'Москва' on input[name='city']
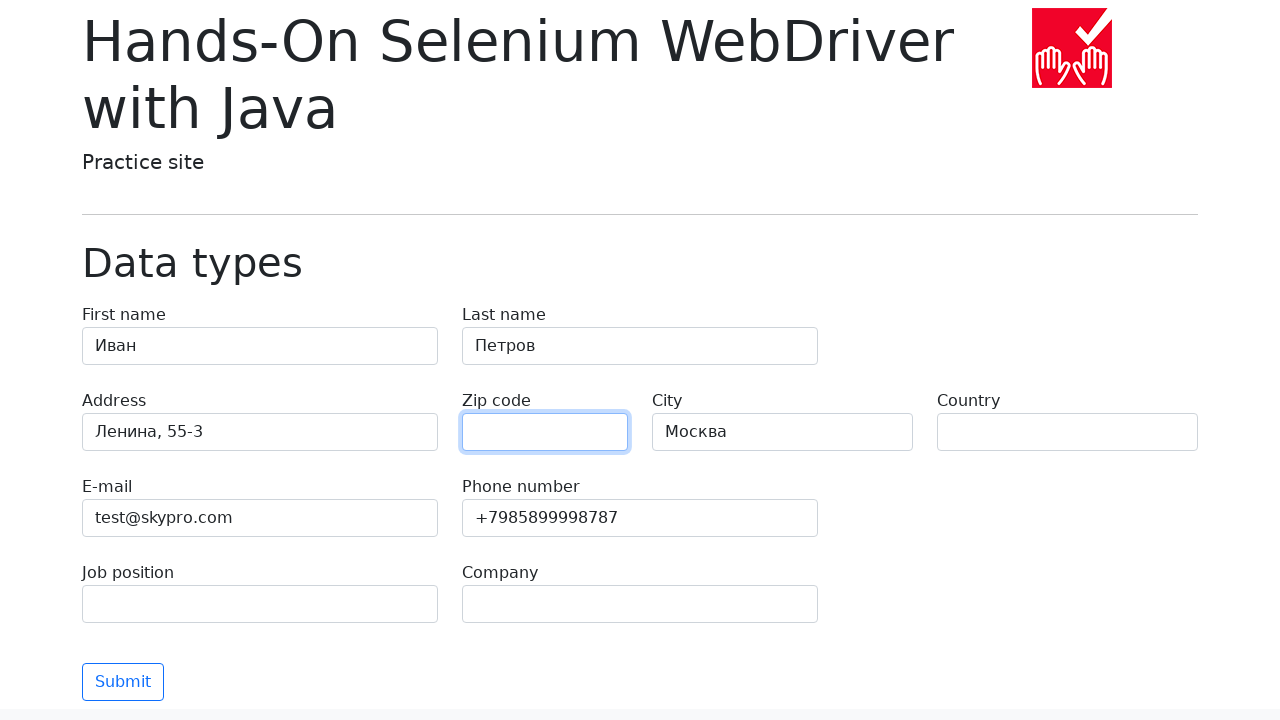

Filled country field with 'Россия' on input[name='country']
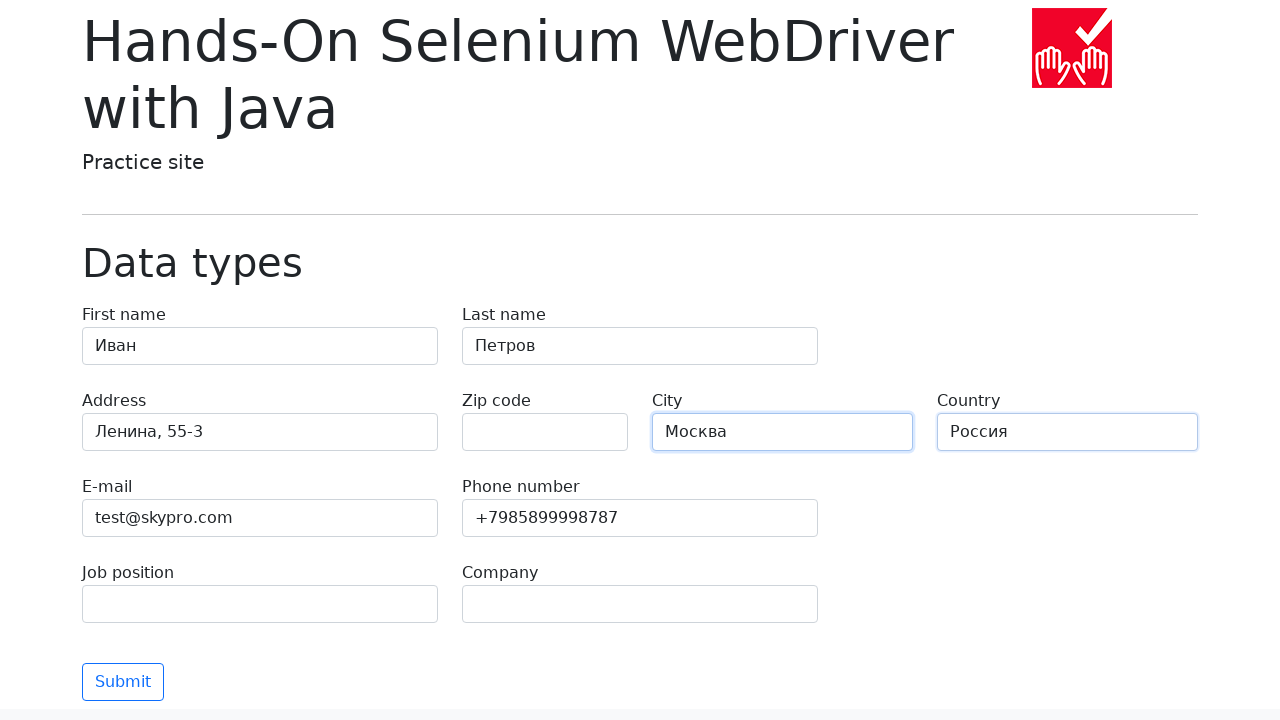

Filled job position field with 'QA' on input[name='job-position']
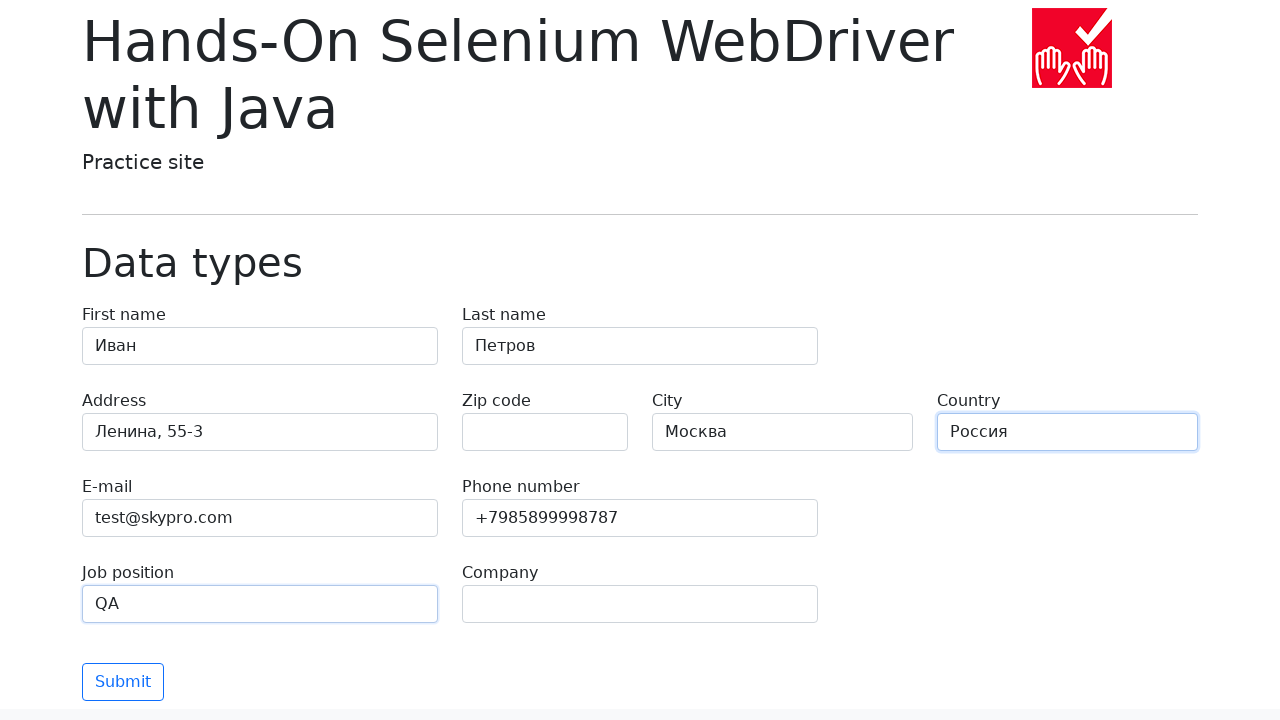

Filled company field with 'SkyPro' on input[name='company']
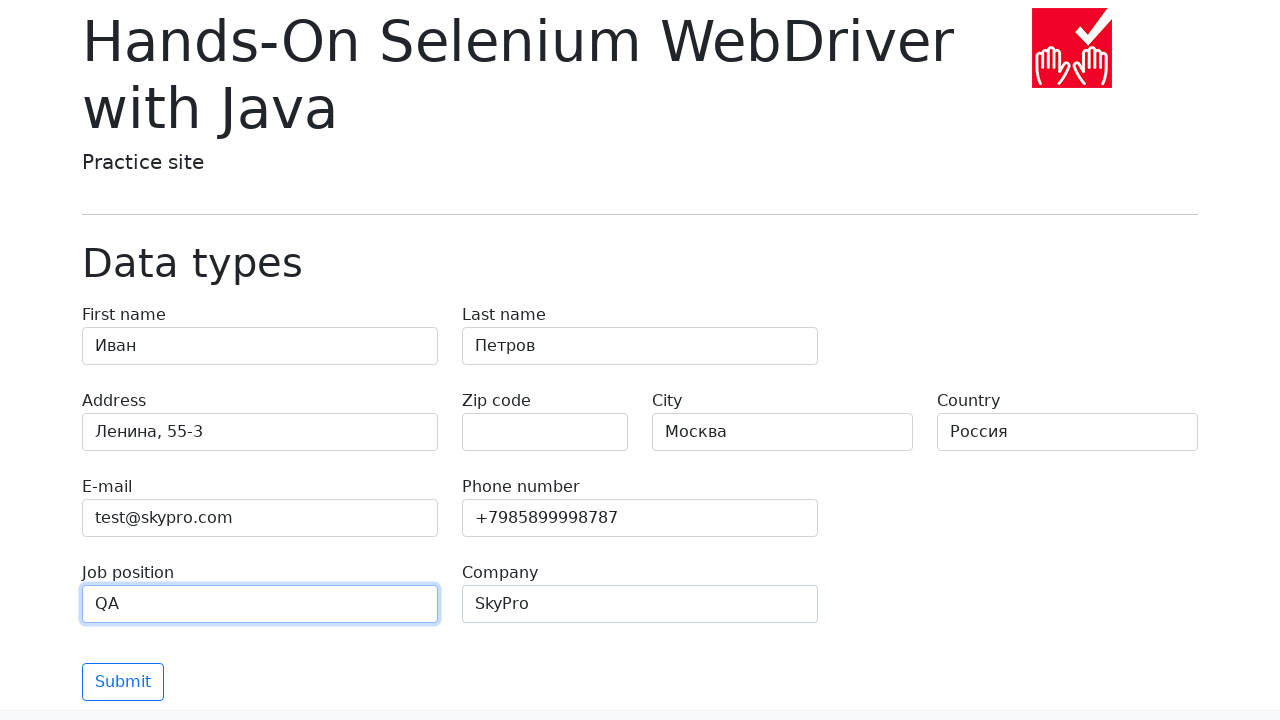

Clicked submit button to submit form at (123, 682) on button[type='submit']
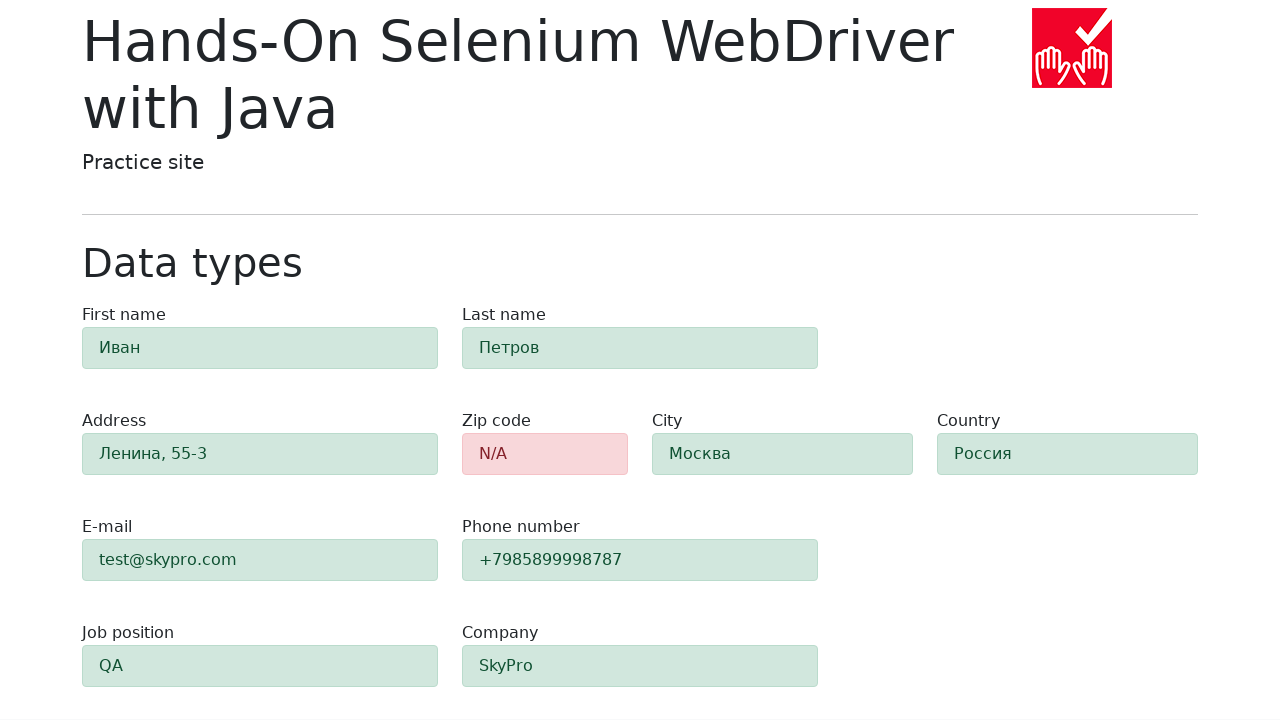

Waited 1000ms for form validation to complete
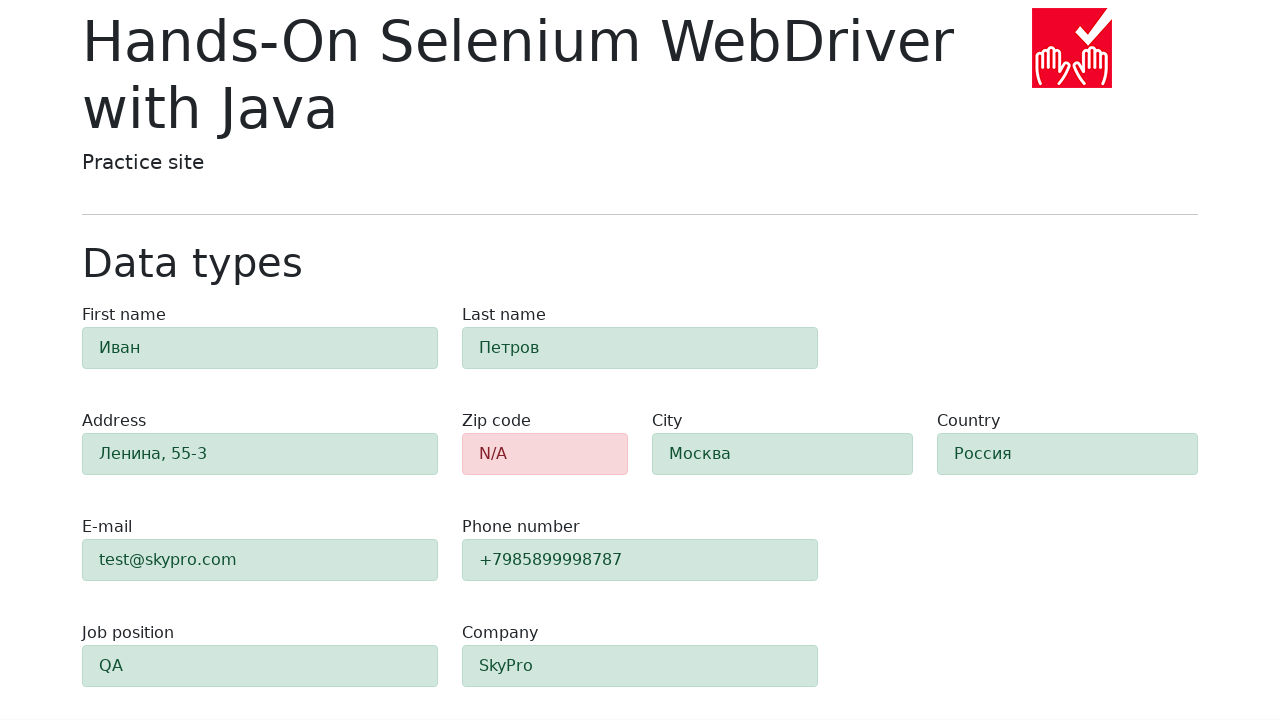

Located zip code form field
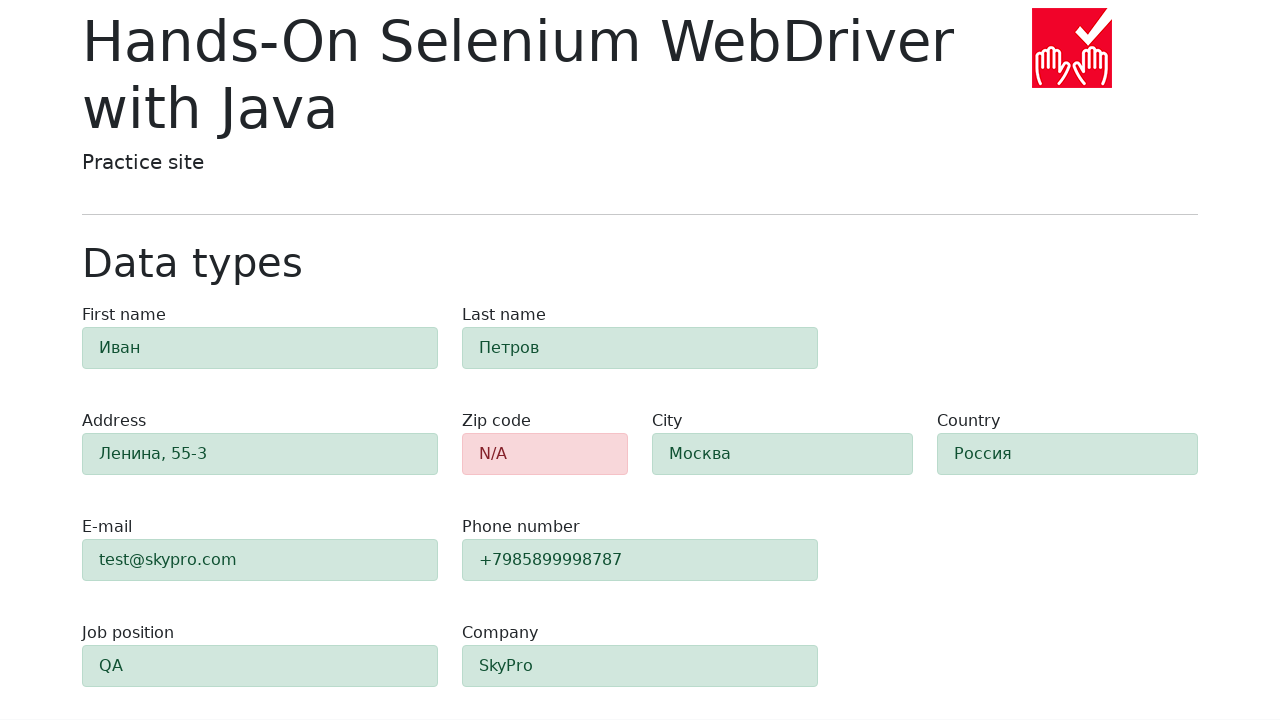

Verified zip code field is highlighted in red (alert-danger)
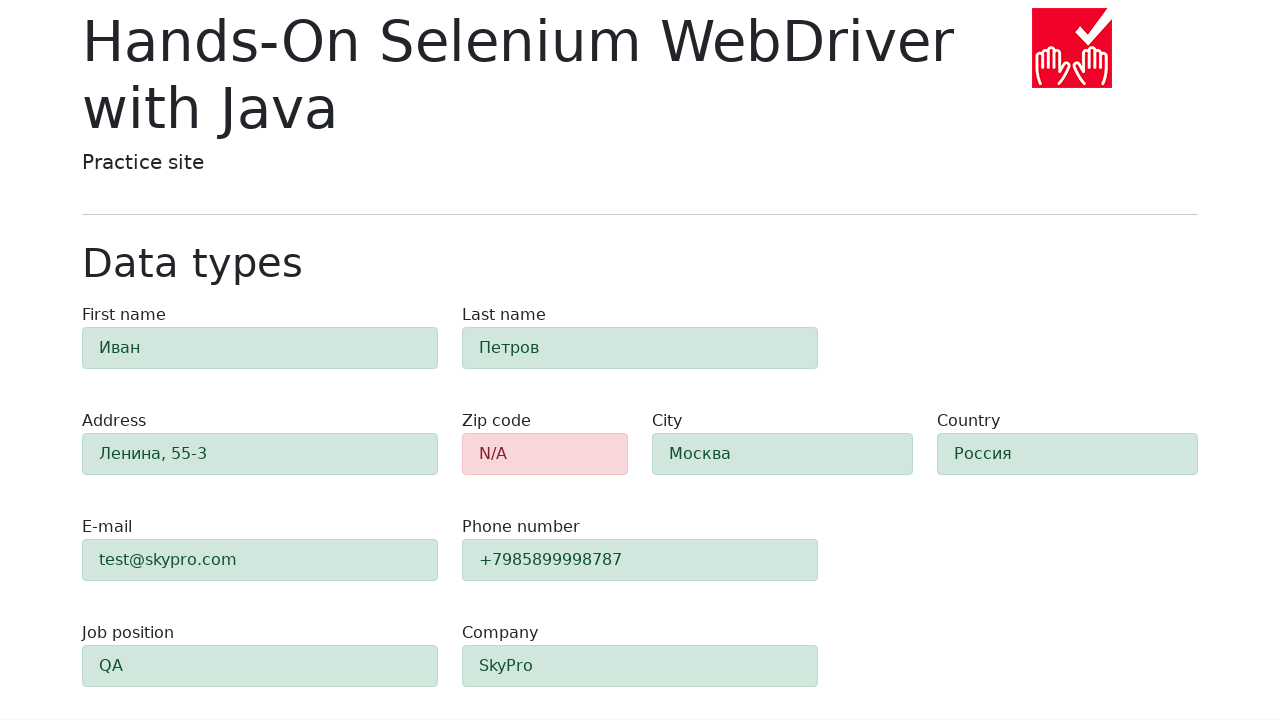

Located first-name form field
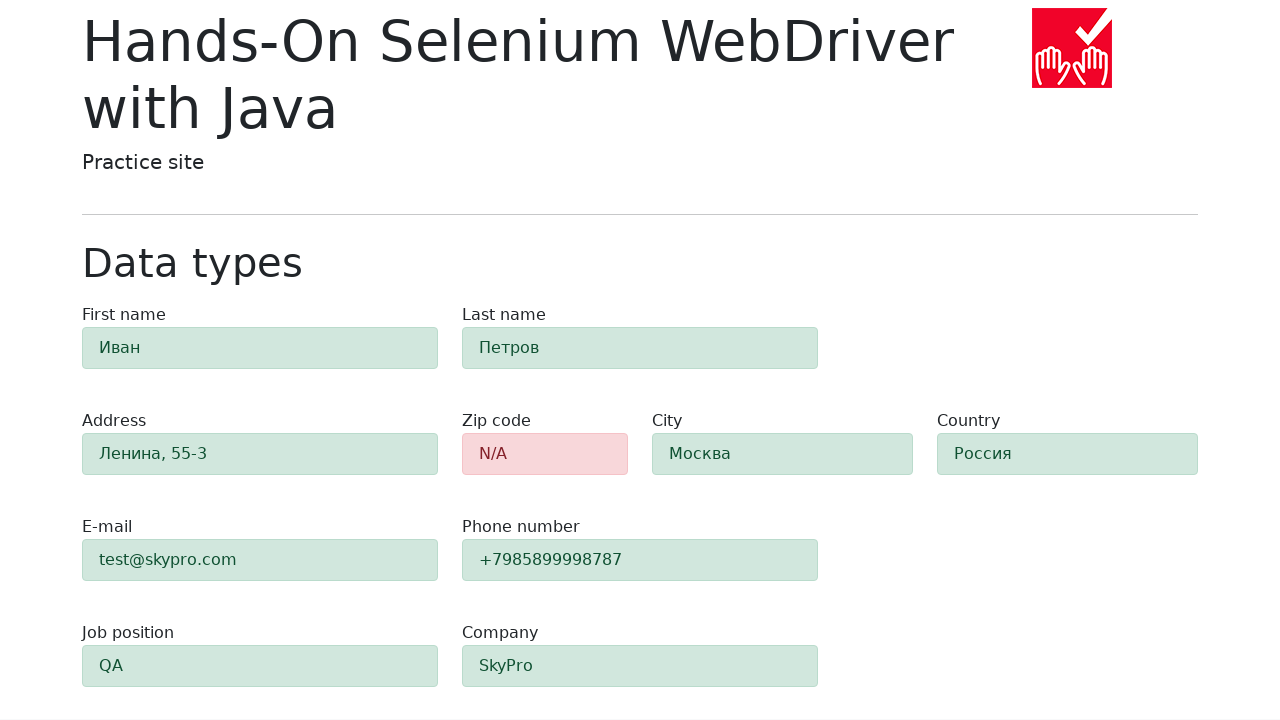

Verified first-name field is highlighted in green (alert-success)
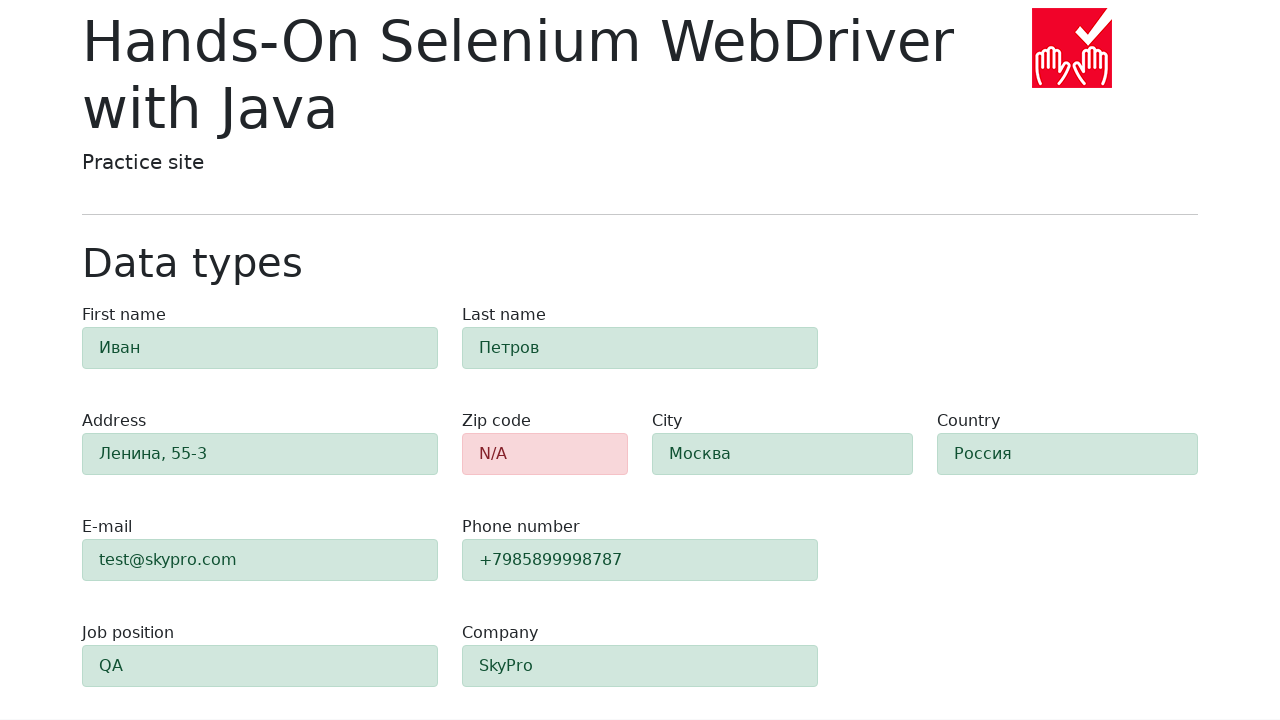

Located last-name form field
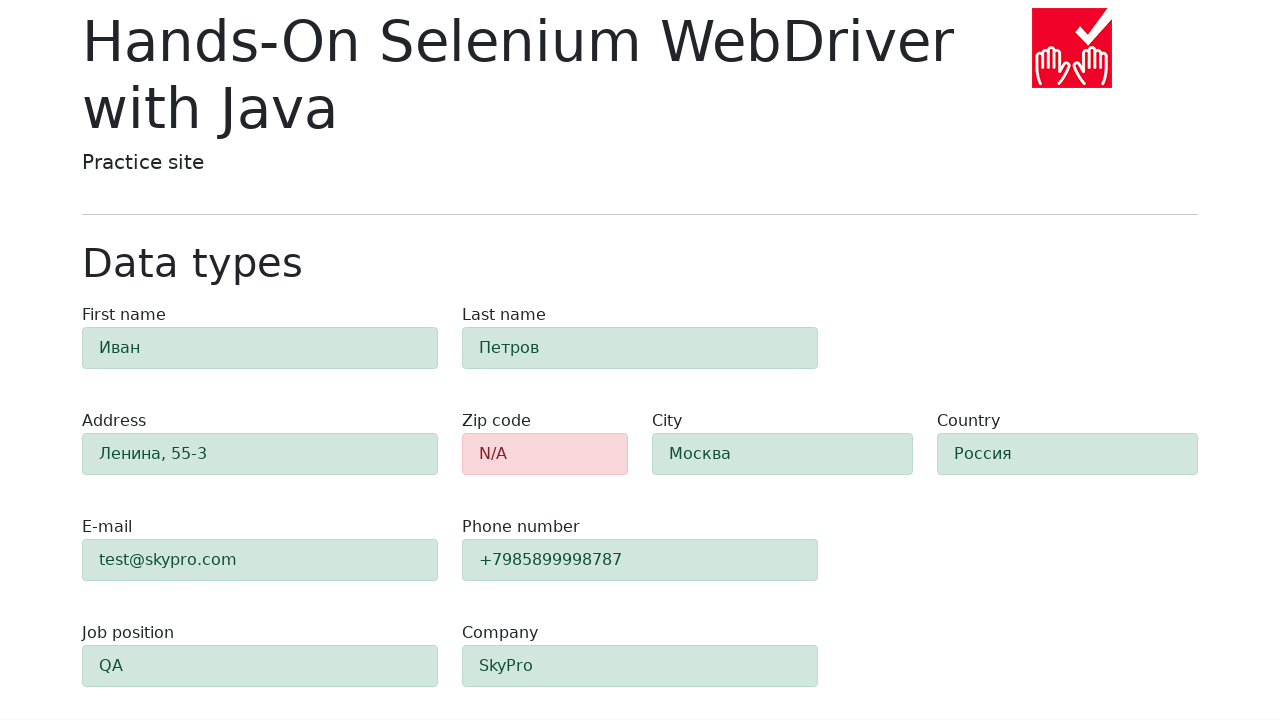

Verified last-name field is highlighted in green (alert-success)
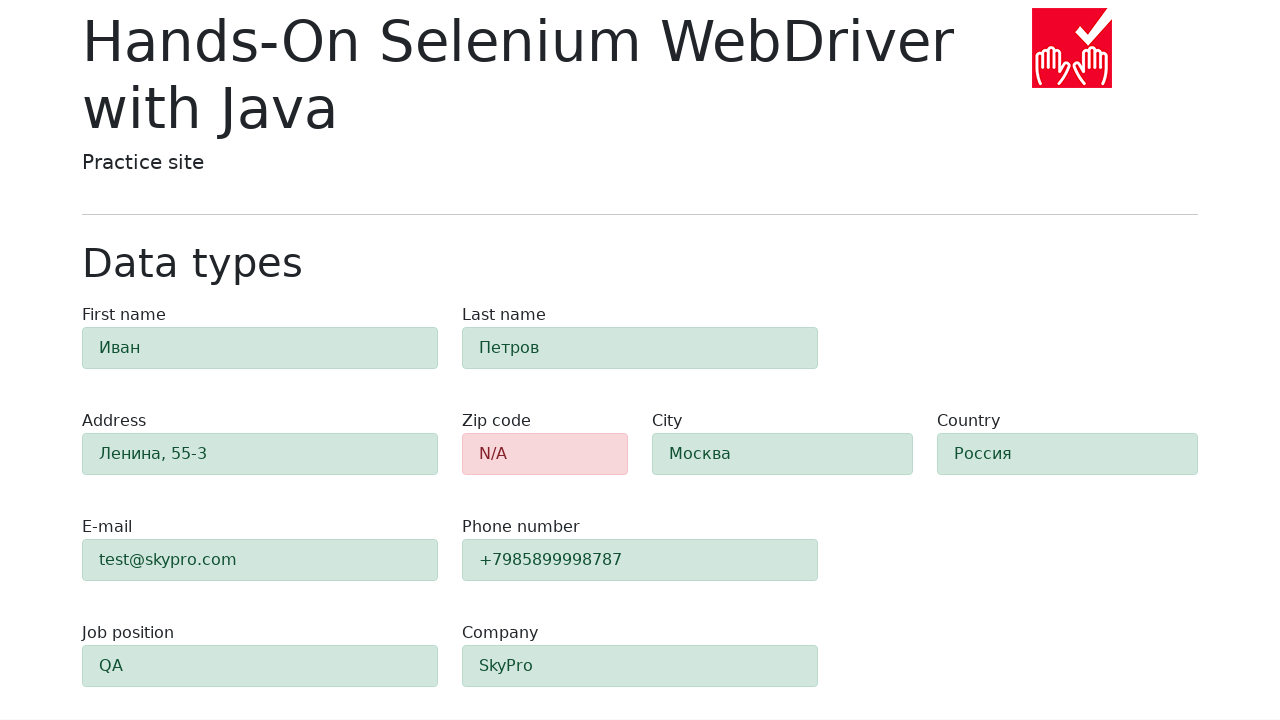

Located address form field
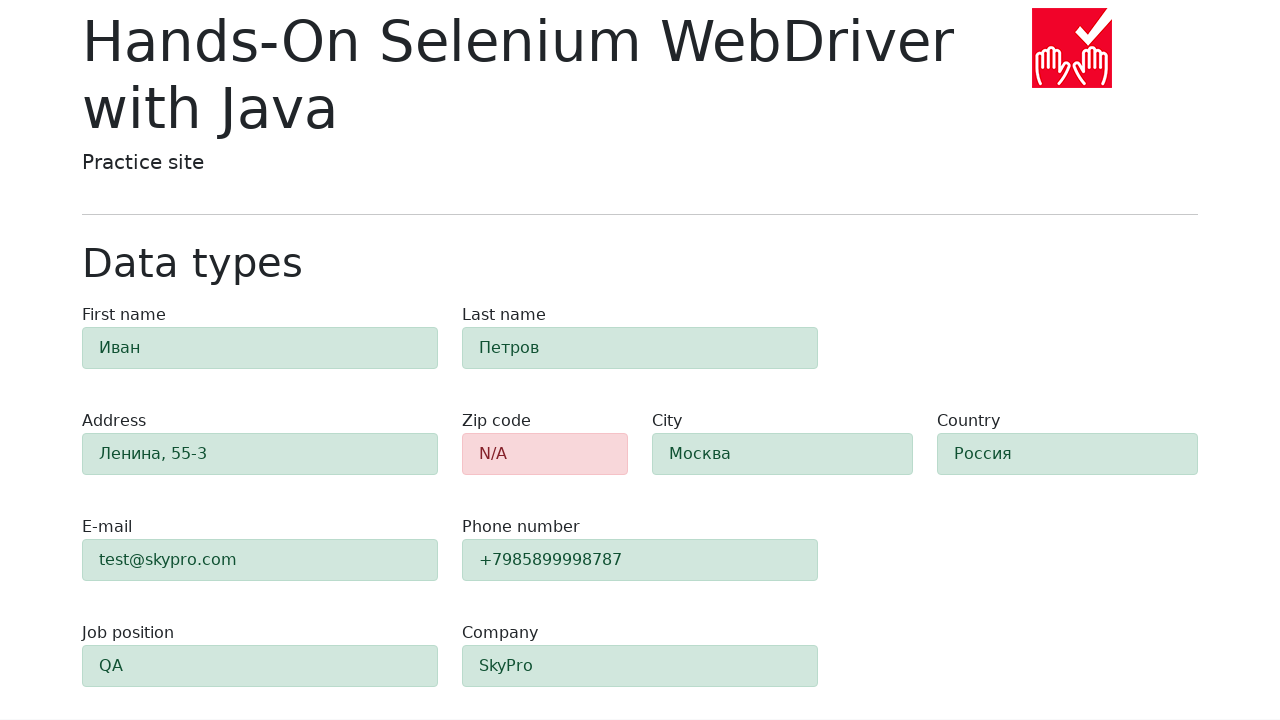

Verified address field is highlighted in green (alert-success)
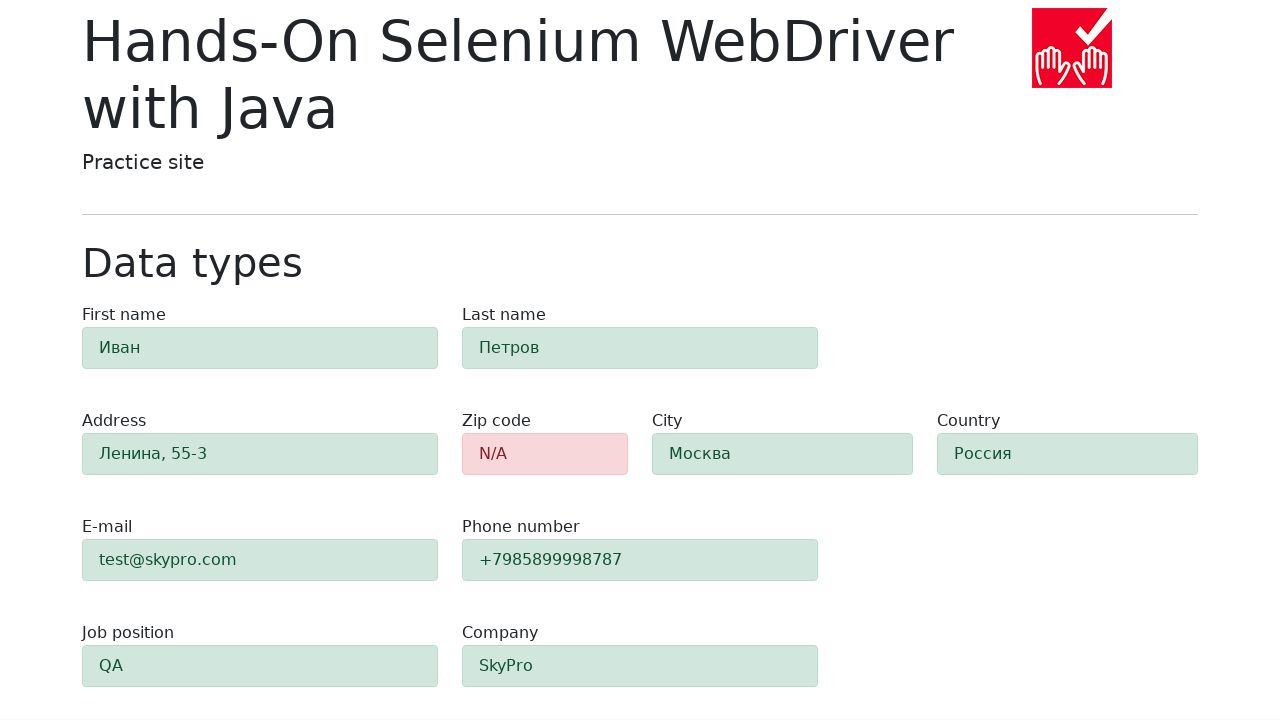

Located e-mail form field
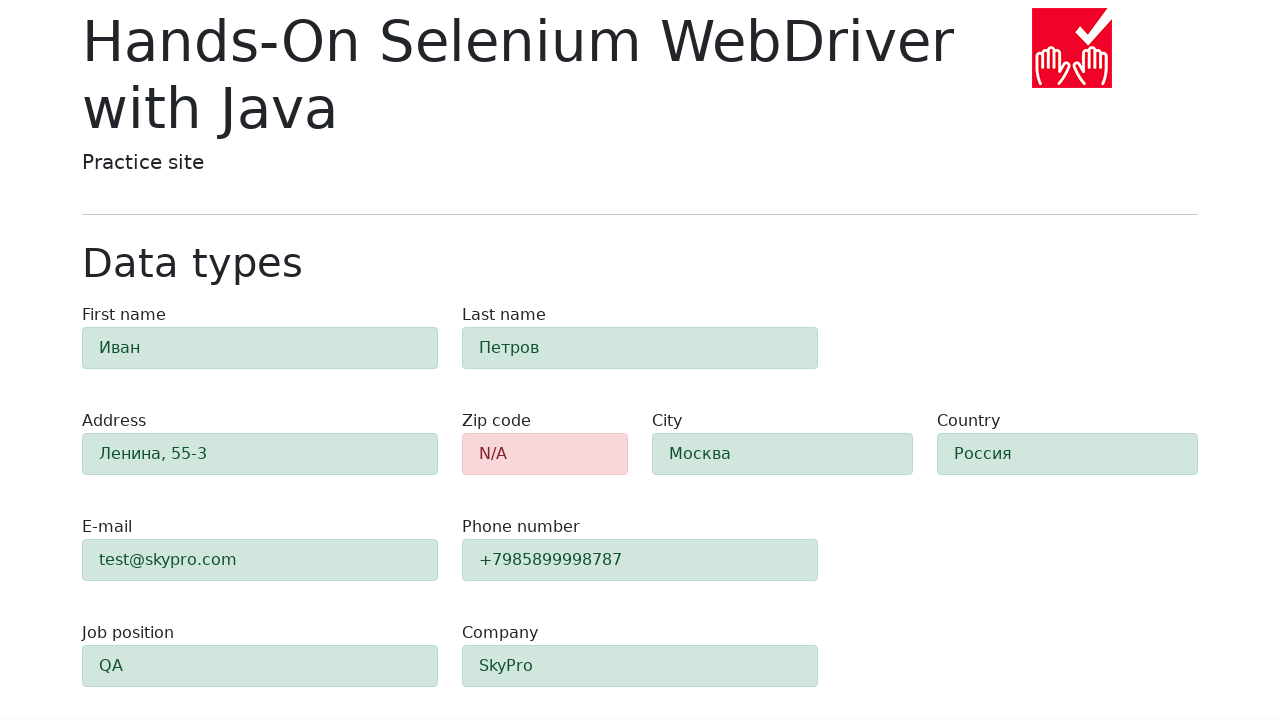

Verified e-mail field is highlighted in green (alert-success)
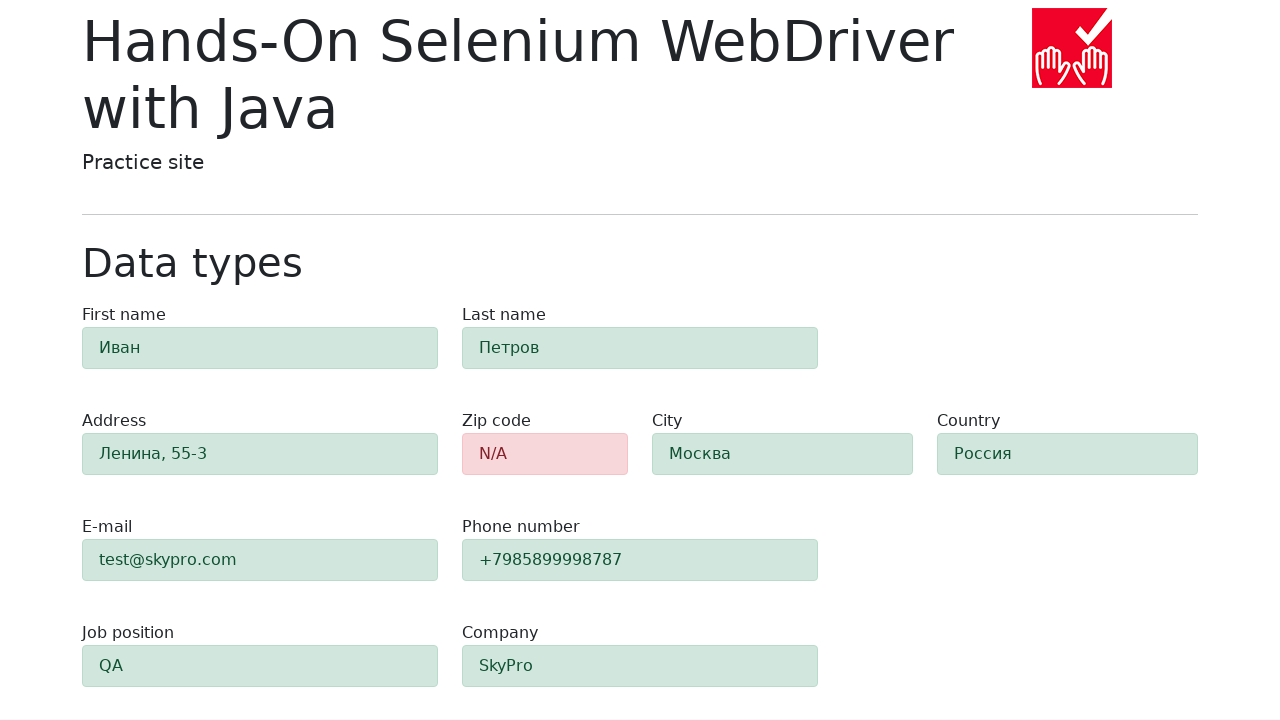

Located phone form field
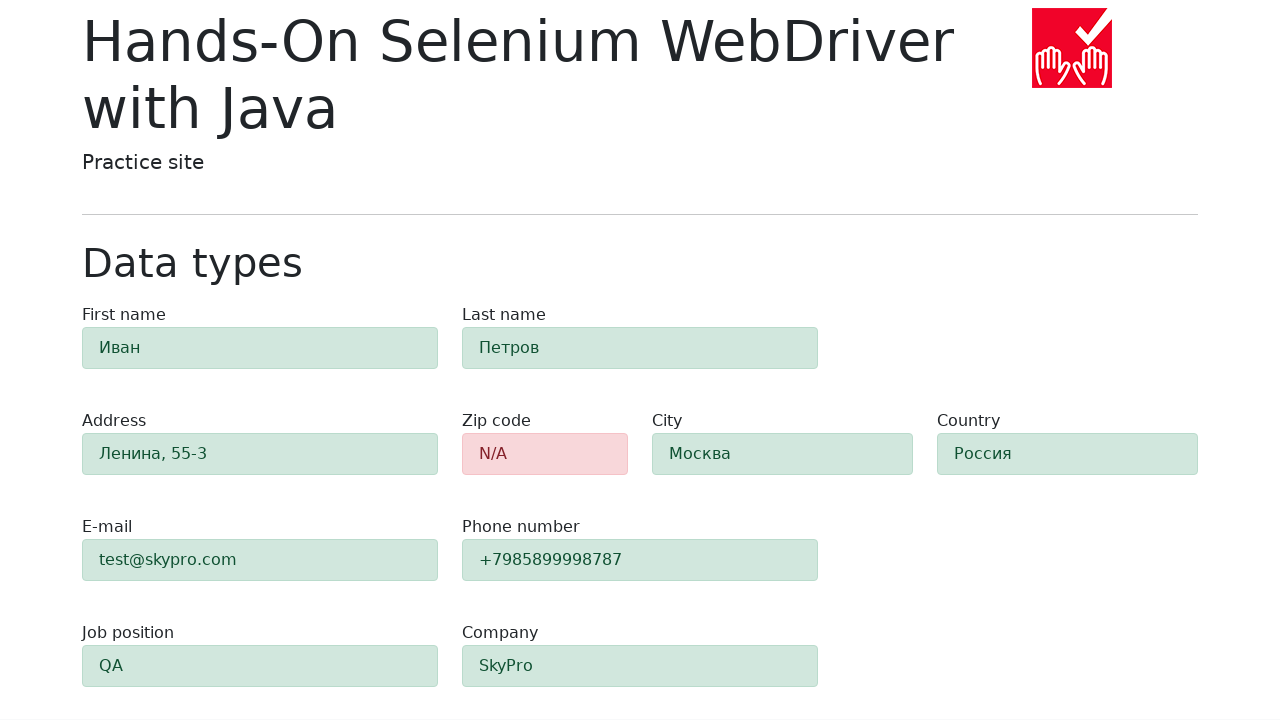

Verified phone field is highlighted in green (alert-success)
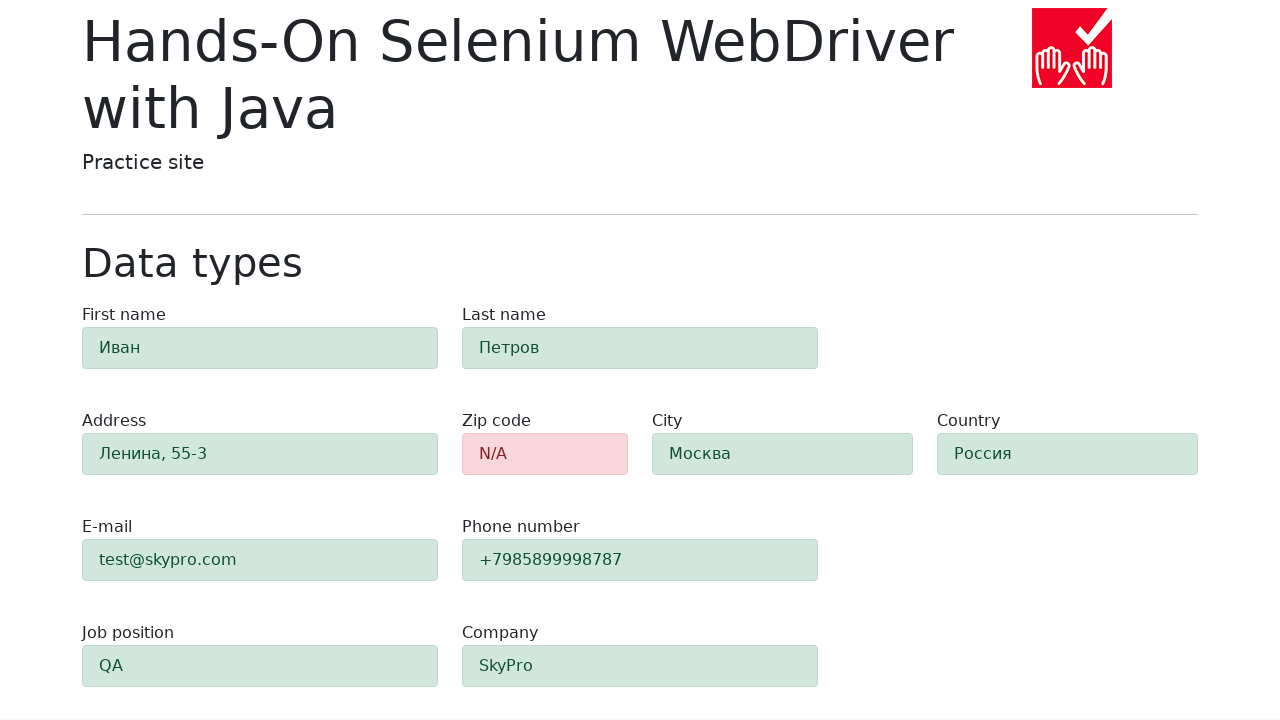

Located city form field
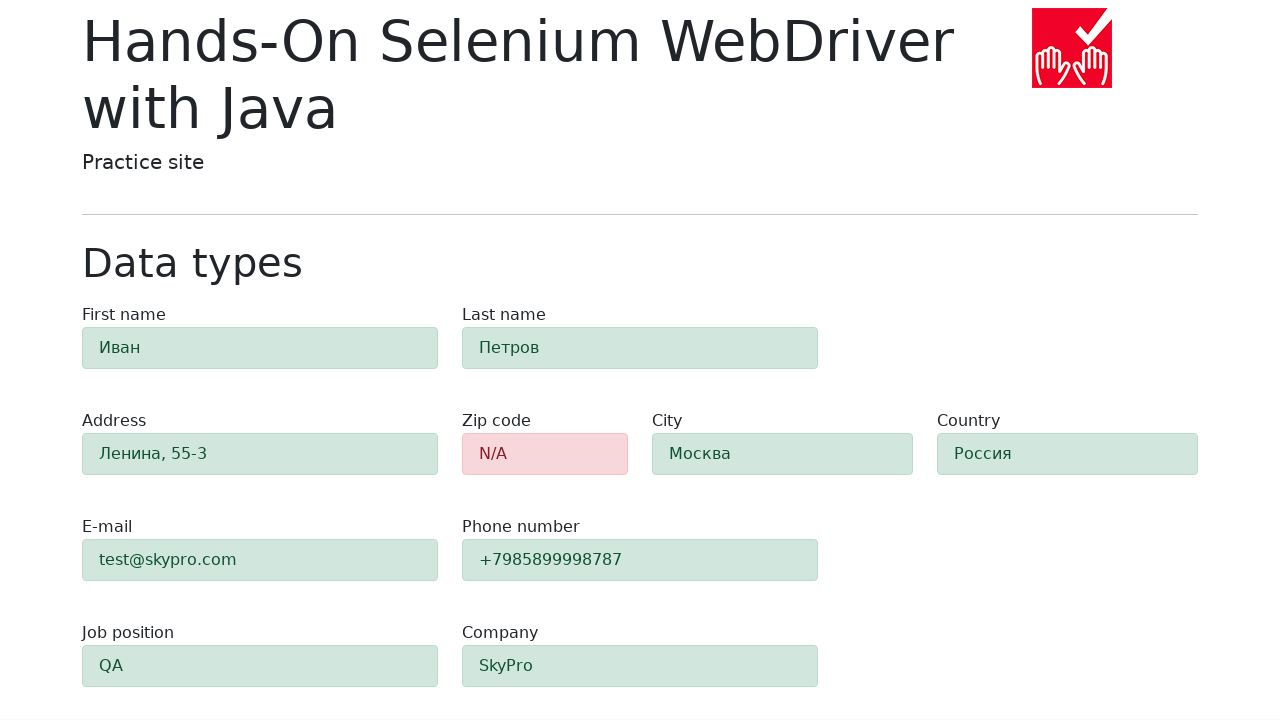

Verified city field is highlighted in green (alert-success)
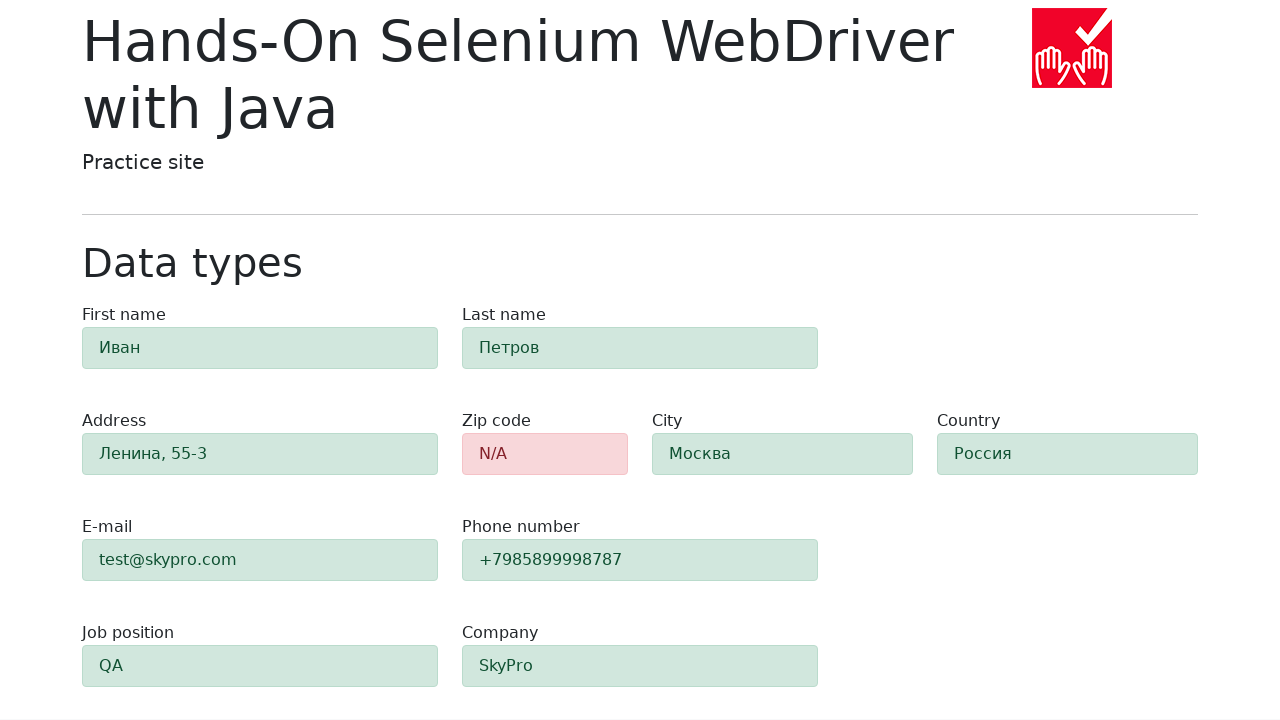

Located job-position form field
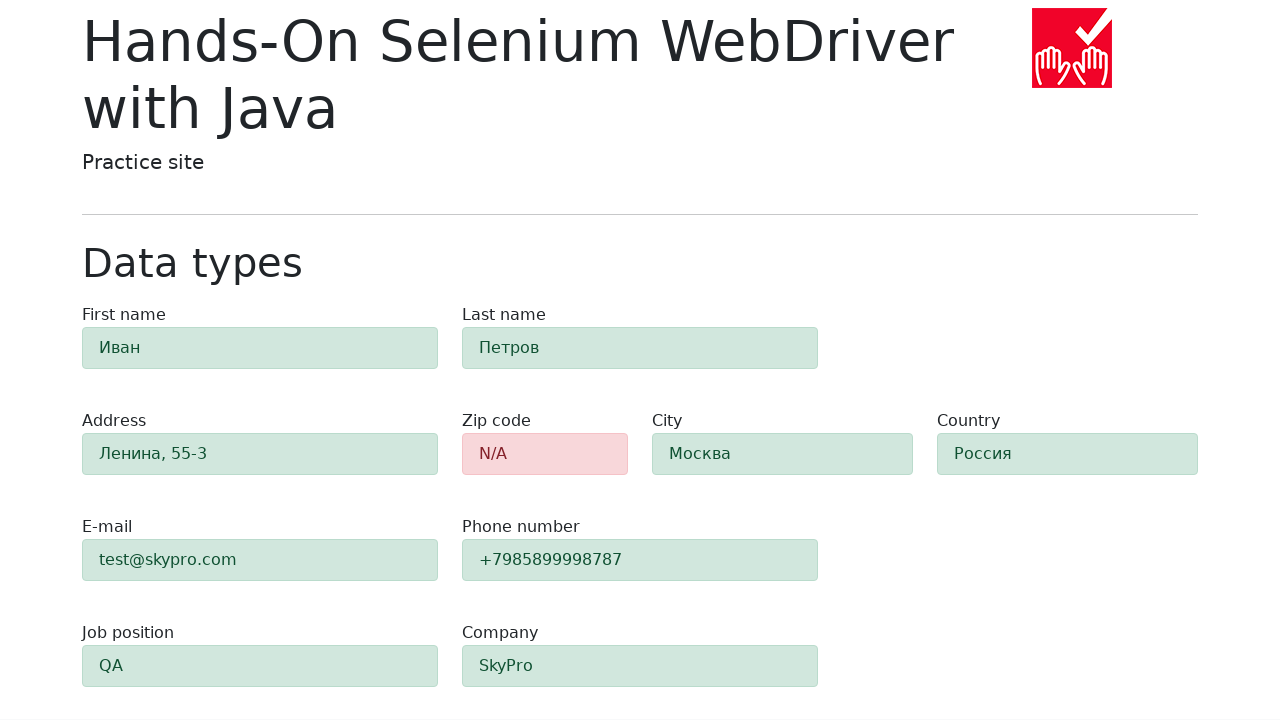

Verified job-position field is highlighted in green (alert-success)
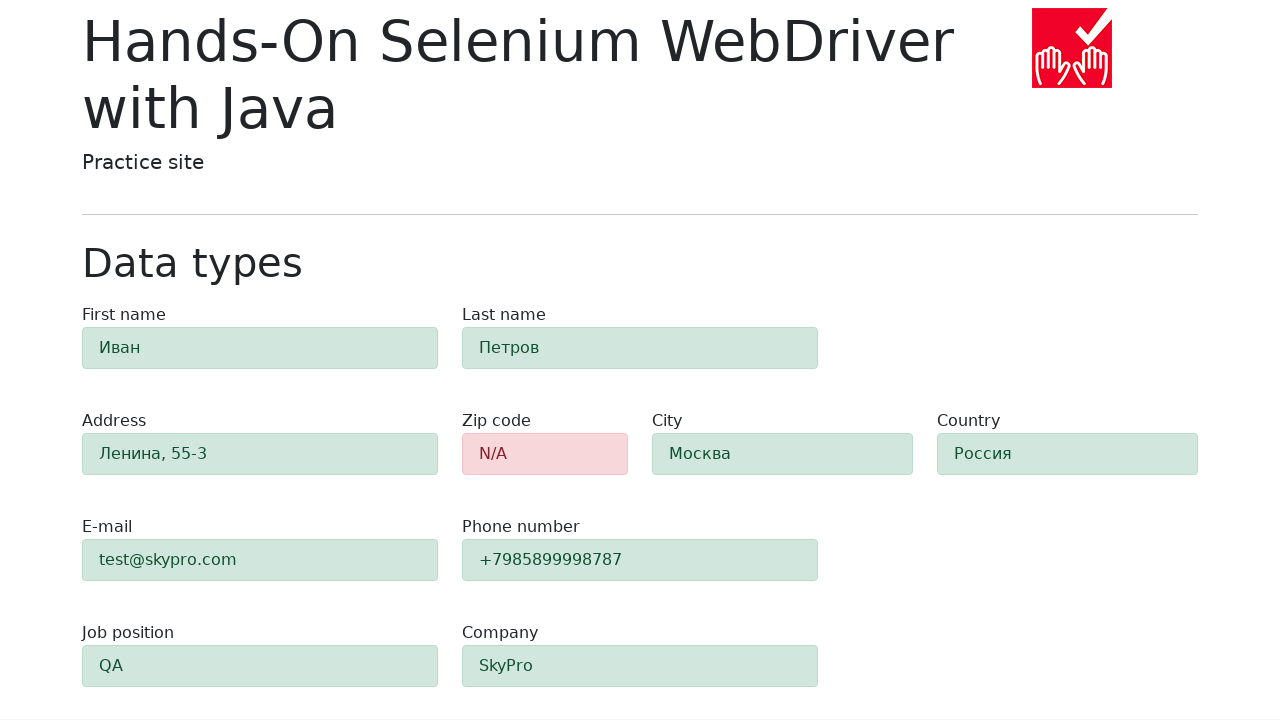

Located company form field
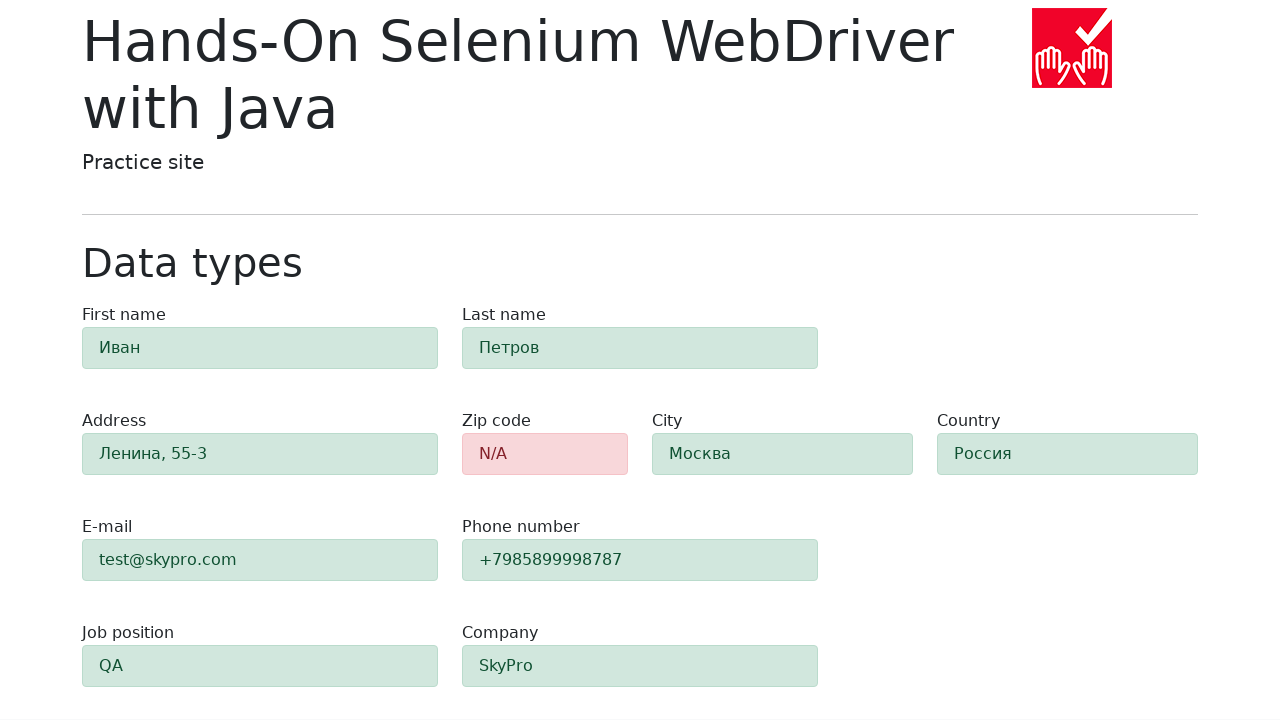

Verified company field is highlighted in green (alert-success)
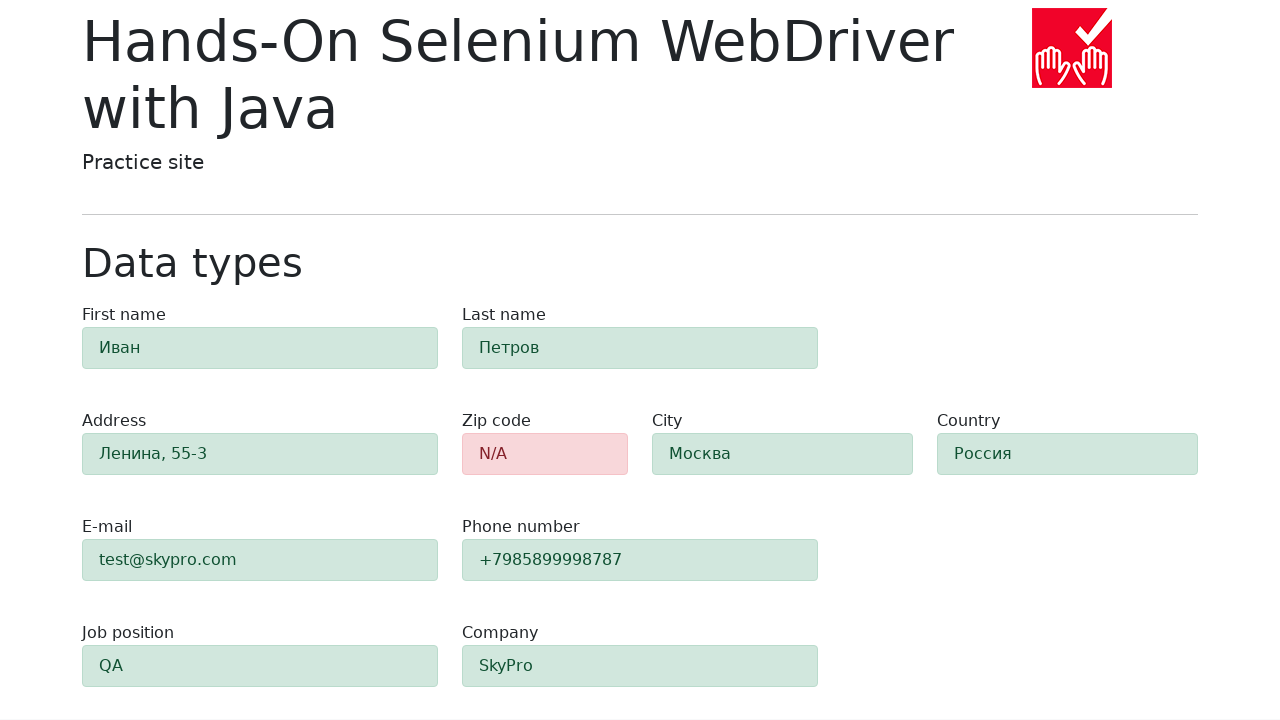

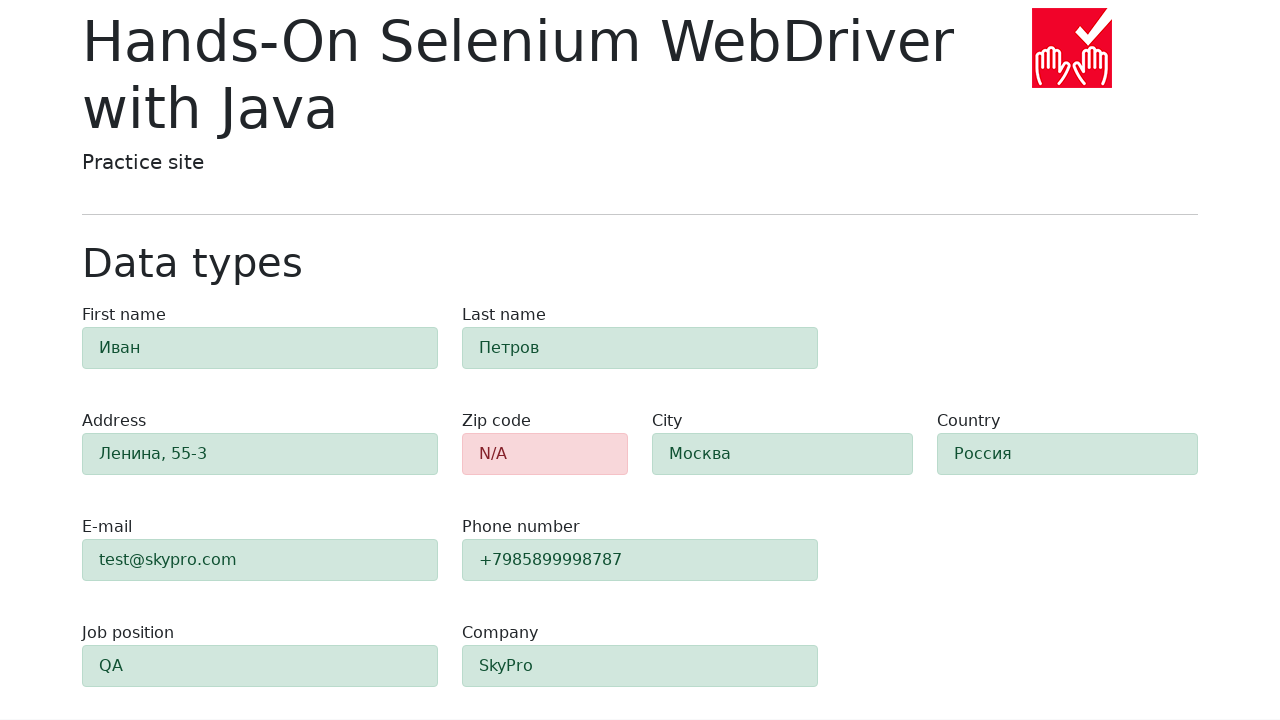